Tests that dropping a non-existent file raises an error

Starting URL: https://duckduckgo.com/

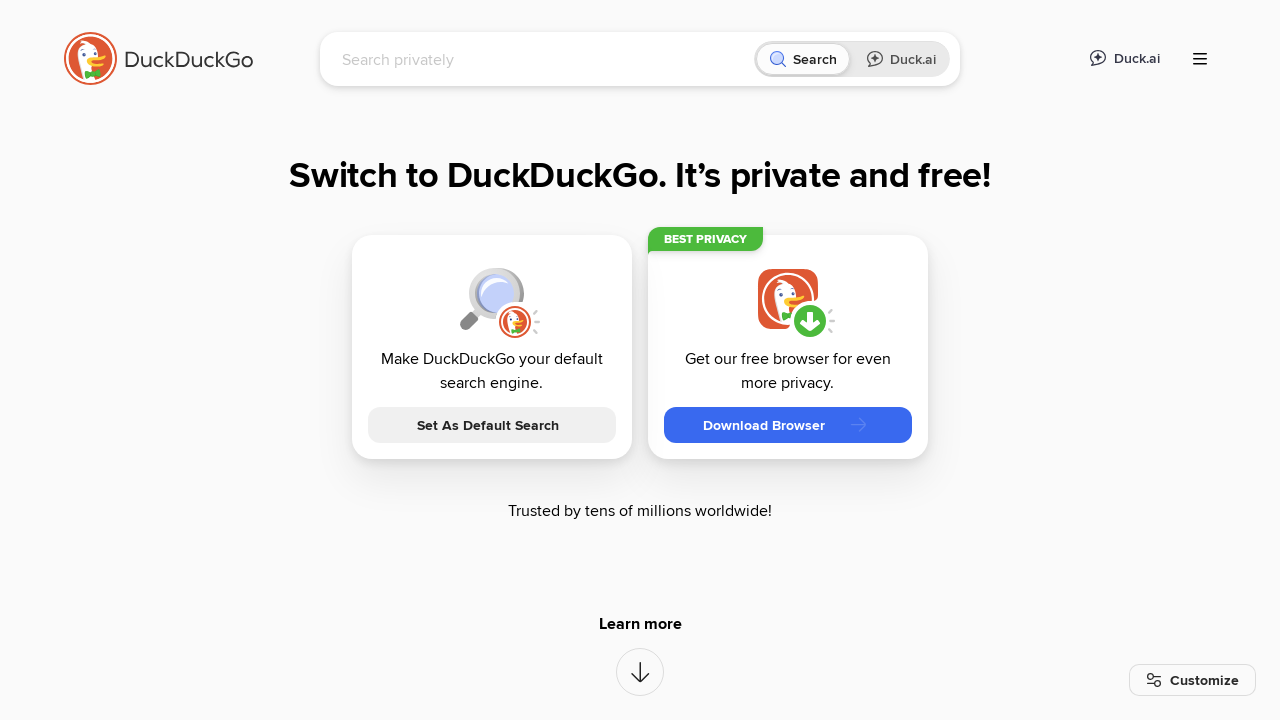

Exception raised as expected when attempting to set non-existent file
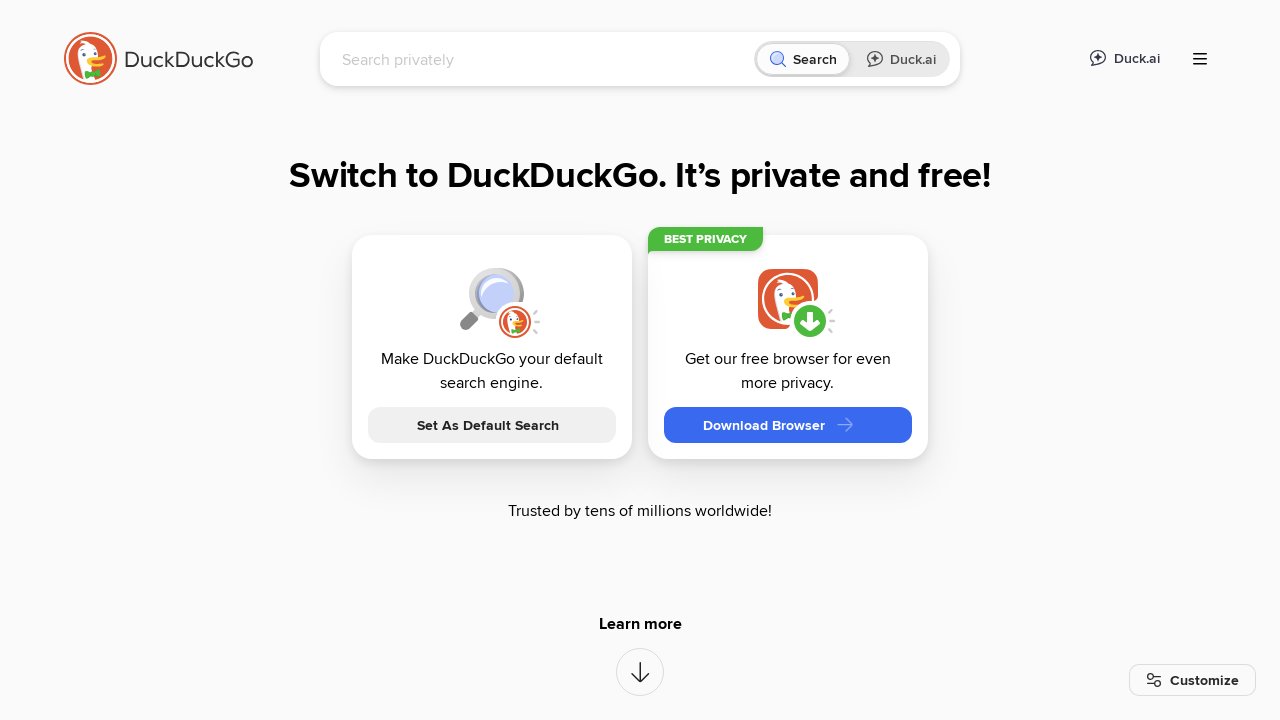

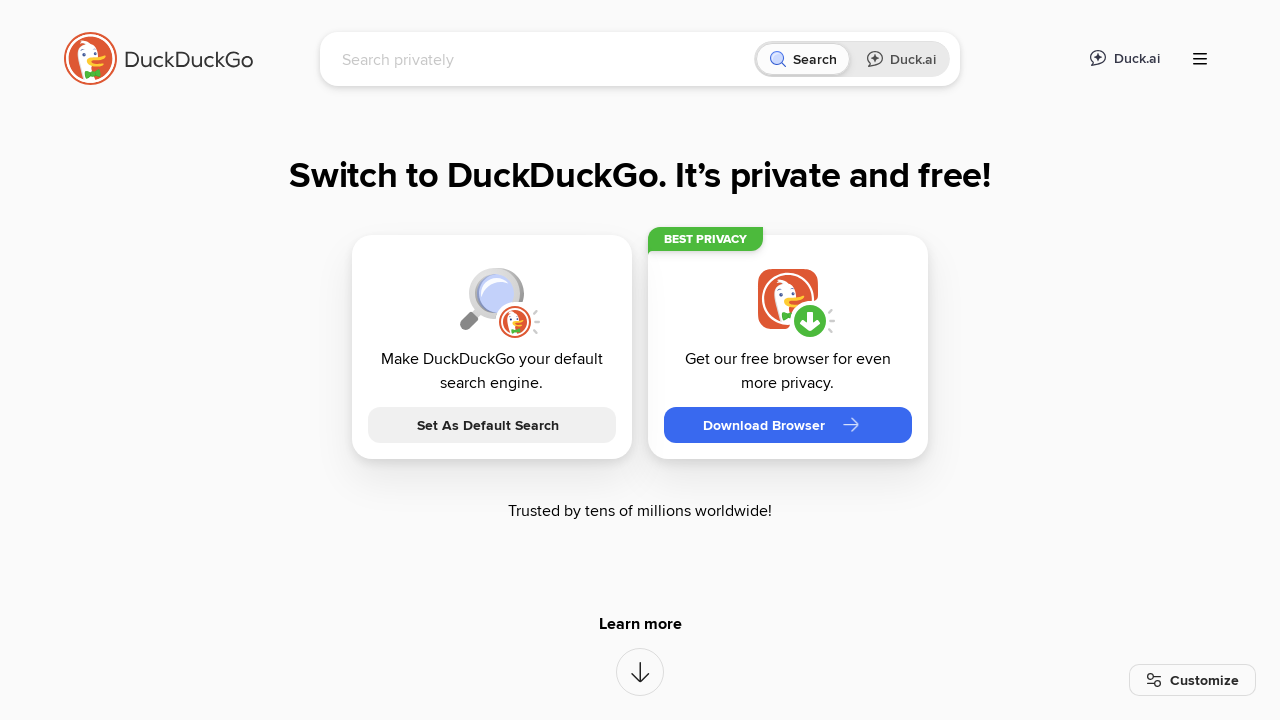